Tests radio button selection on an automation practice page by finding all radio buttons and clicking the one with value "radio2"

Starting URL: https://rahulshettyacademy.com/AutomationPractice/

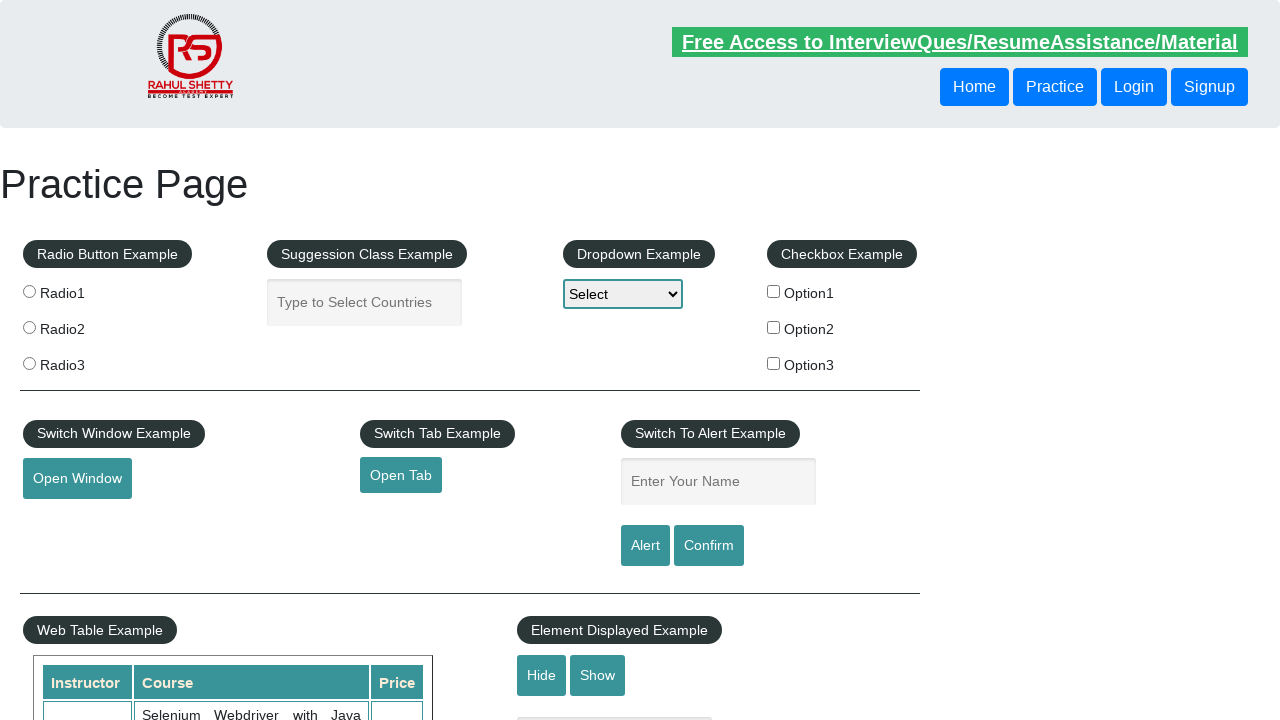

Waited for radio buttons to be present on the page
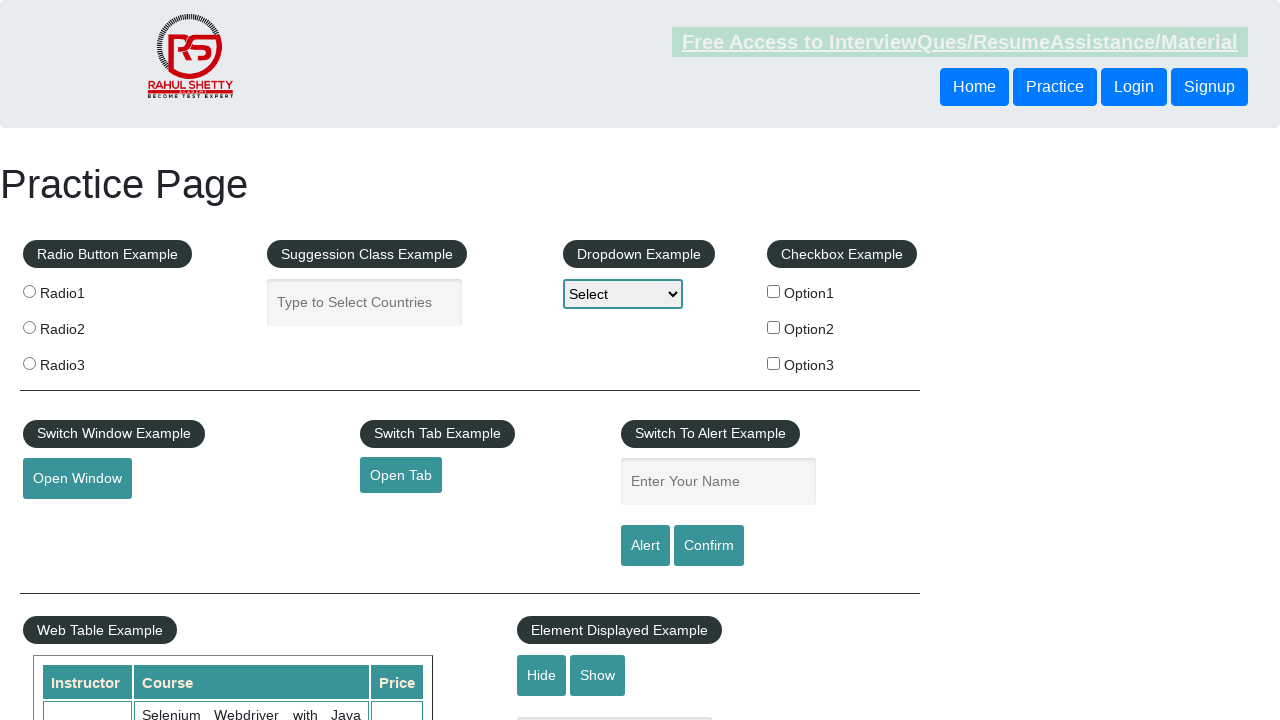

Clicked the radio button with value 'radio2' at (29, 327) on input[type='radio'][value='radio2']
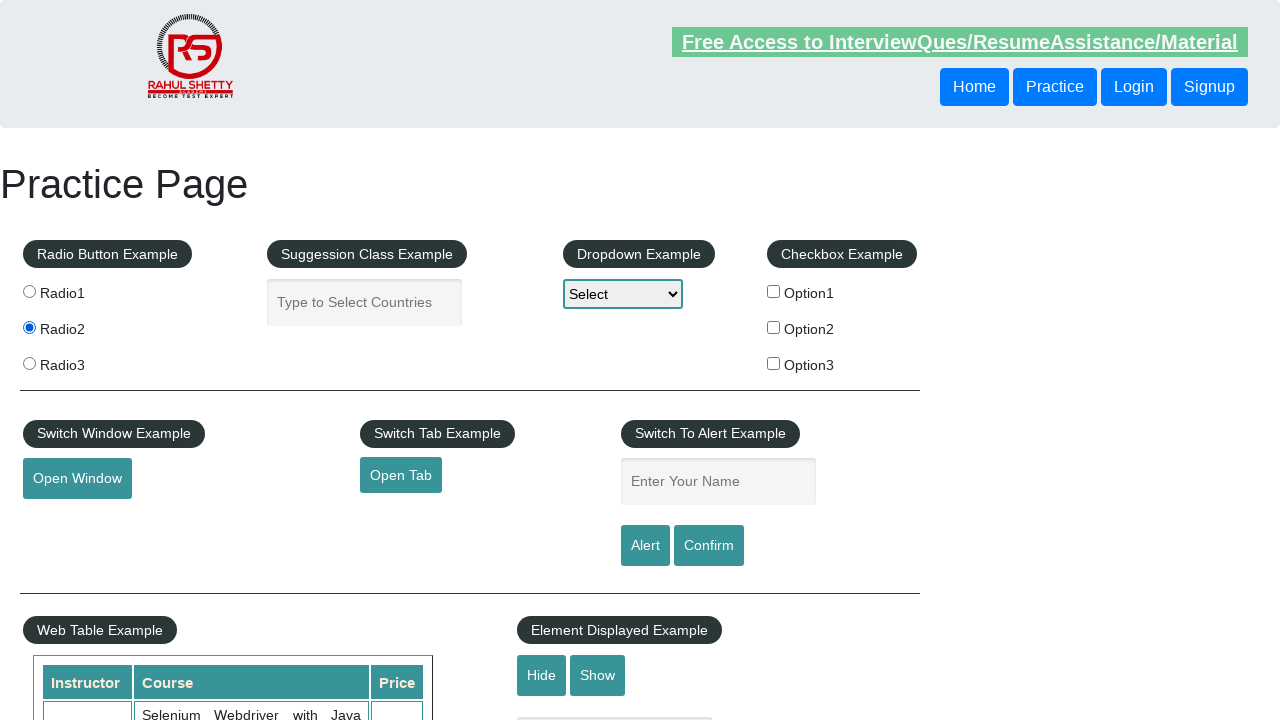

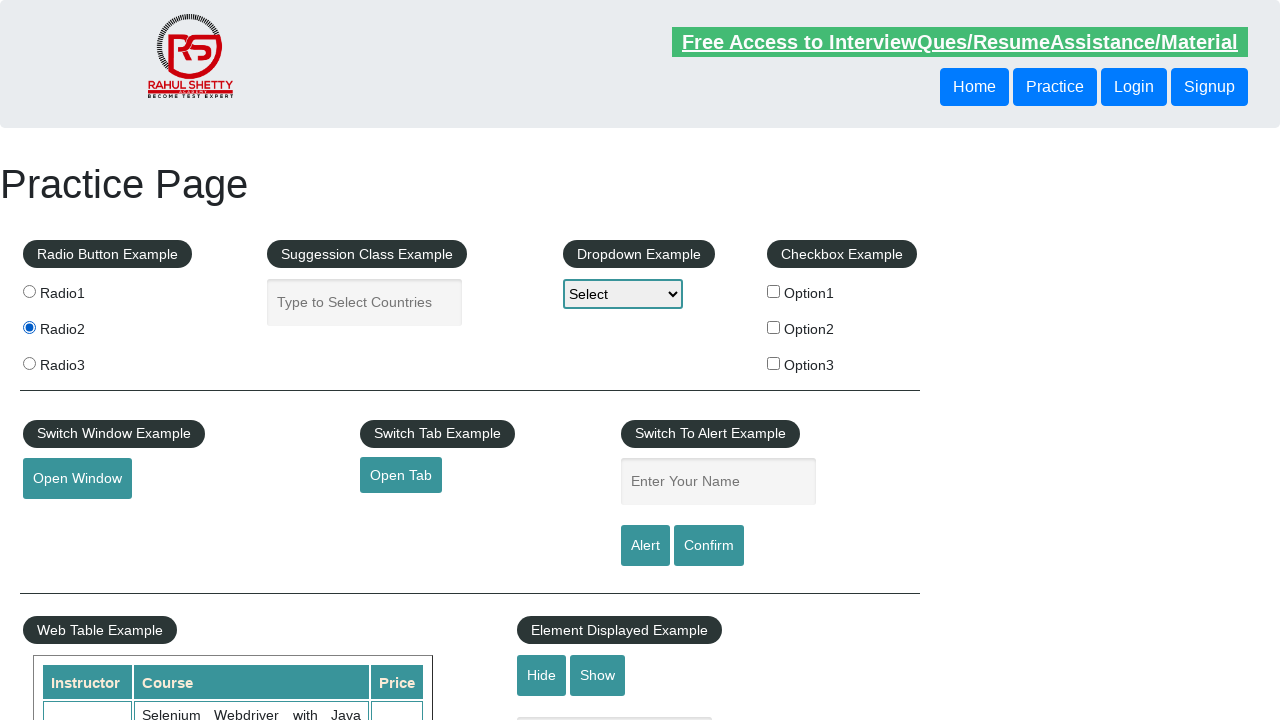